Performs a right-click context menu action on an image element to demonstrate popup menu interaction

Starting URL: https://deluxe-menu.com/popup-mode-sample.html

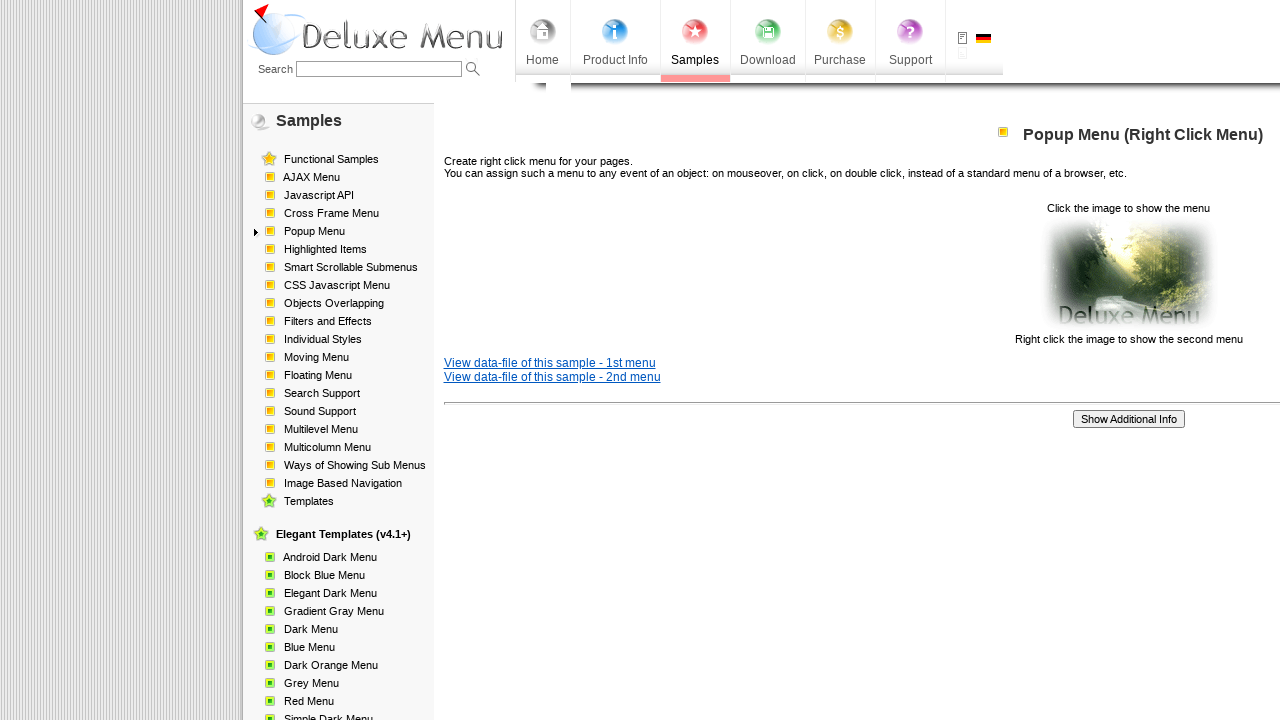

Navigated to popup mode sample page
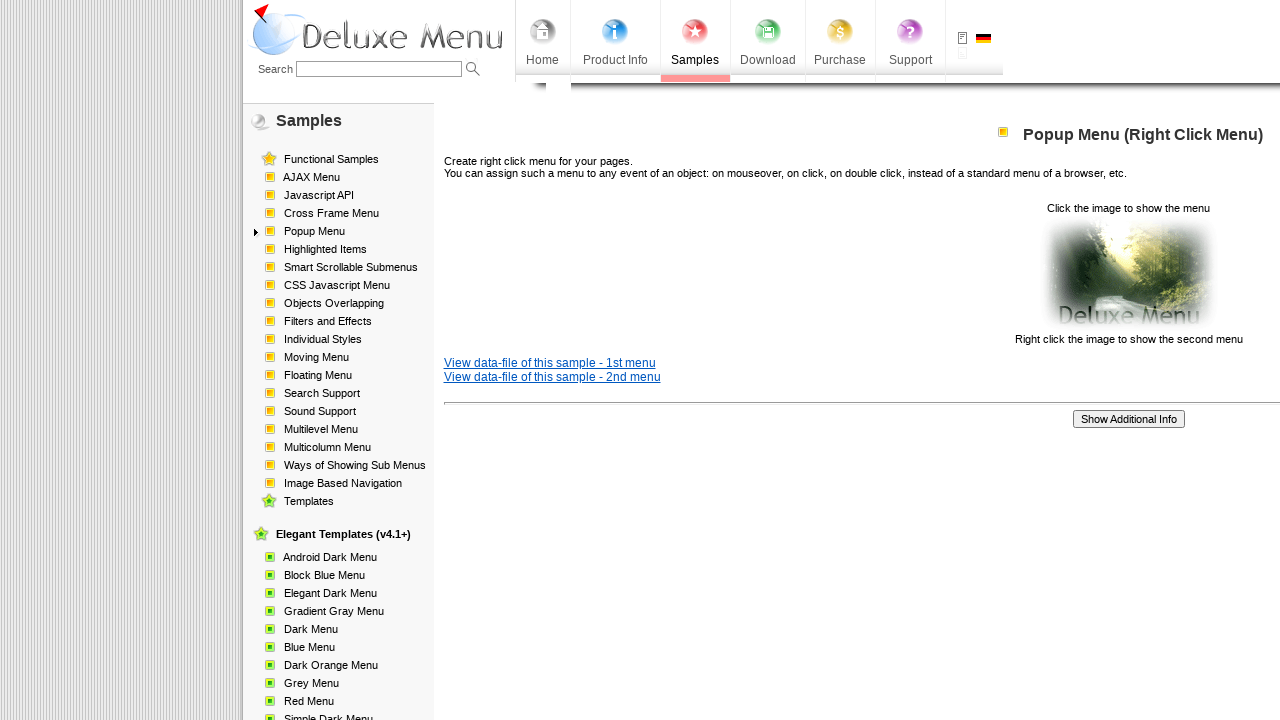

Performed right-click on image element to open context menu at (1128, 274) on xpath=//img[@src='data-samples/images/popup_pic.gif']
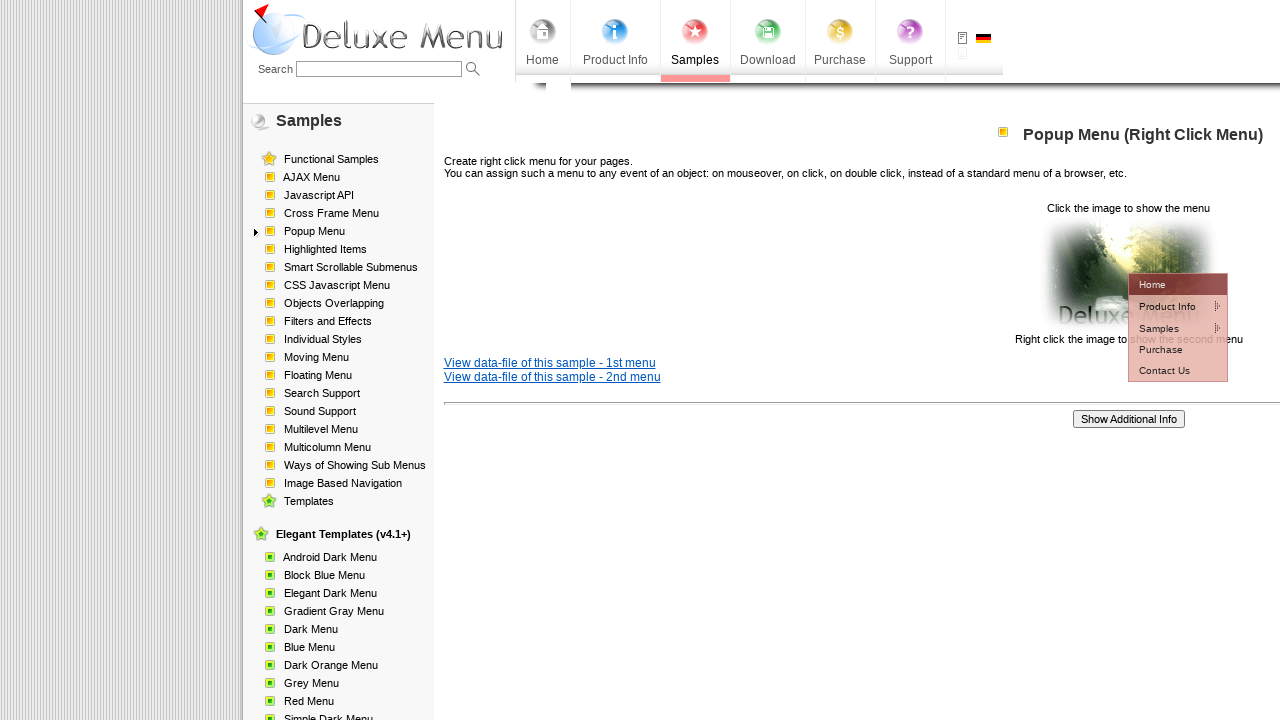

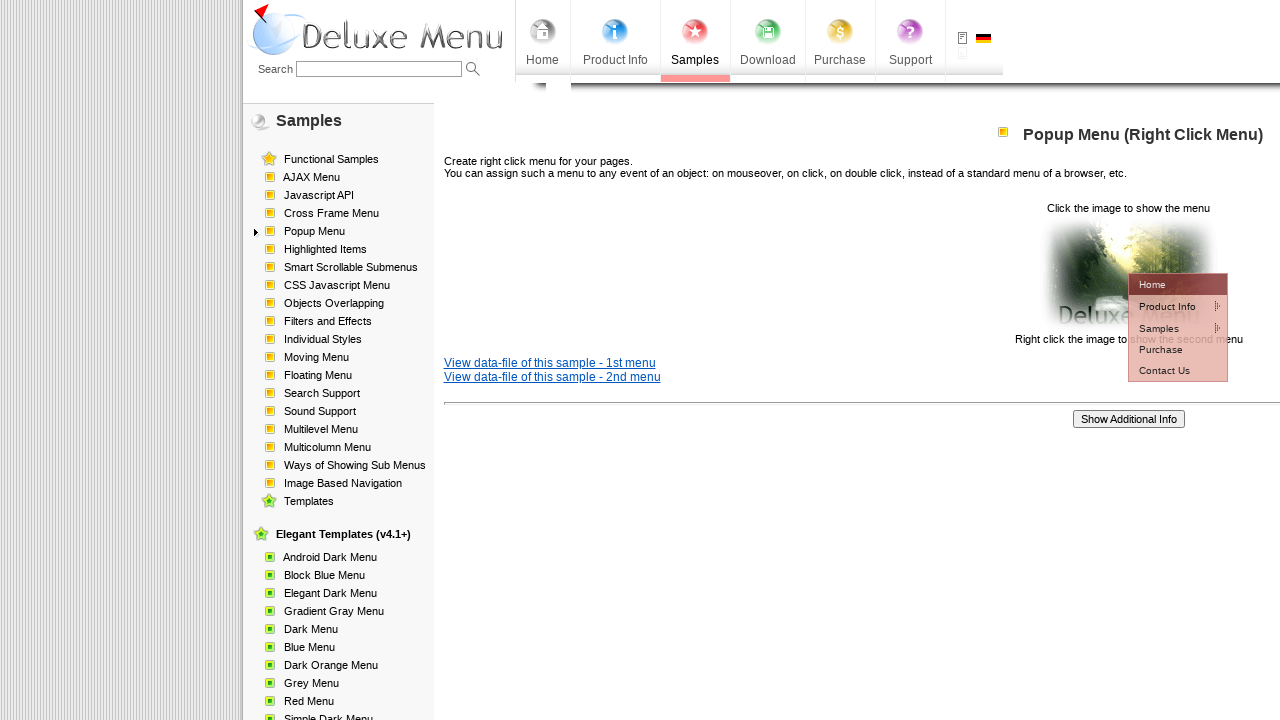